Tests checkbox functionality by selecting the first three checkboxes, then clicking all checkboxes to toggle their state

Starting URL: https://testautomationpractice.blogspot.com/

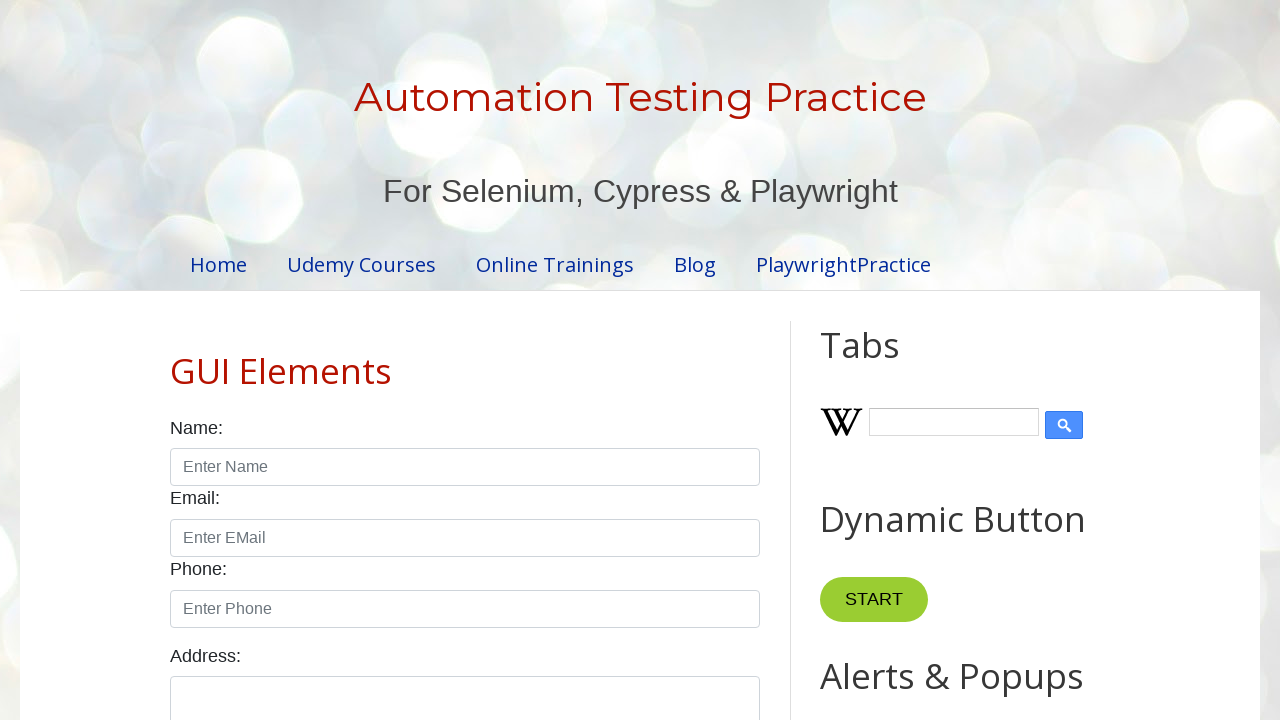

Located all checkboxes on the page
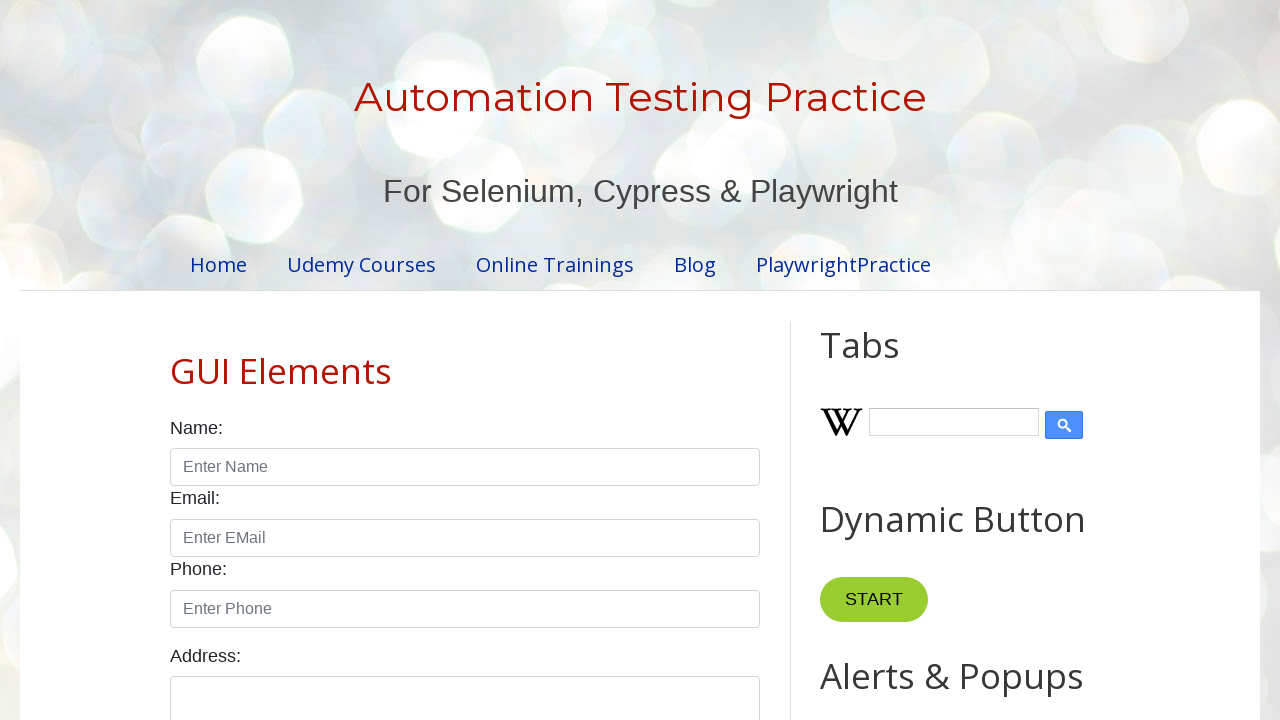

Clicked checkbox 1 to select it at (176, 360) on input.form-check-input[type='checkbox'] >> nth=0
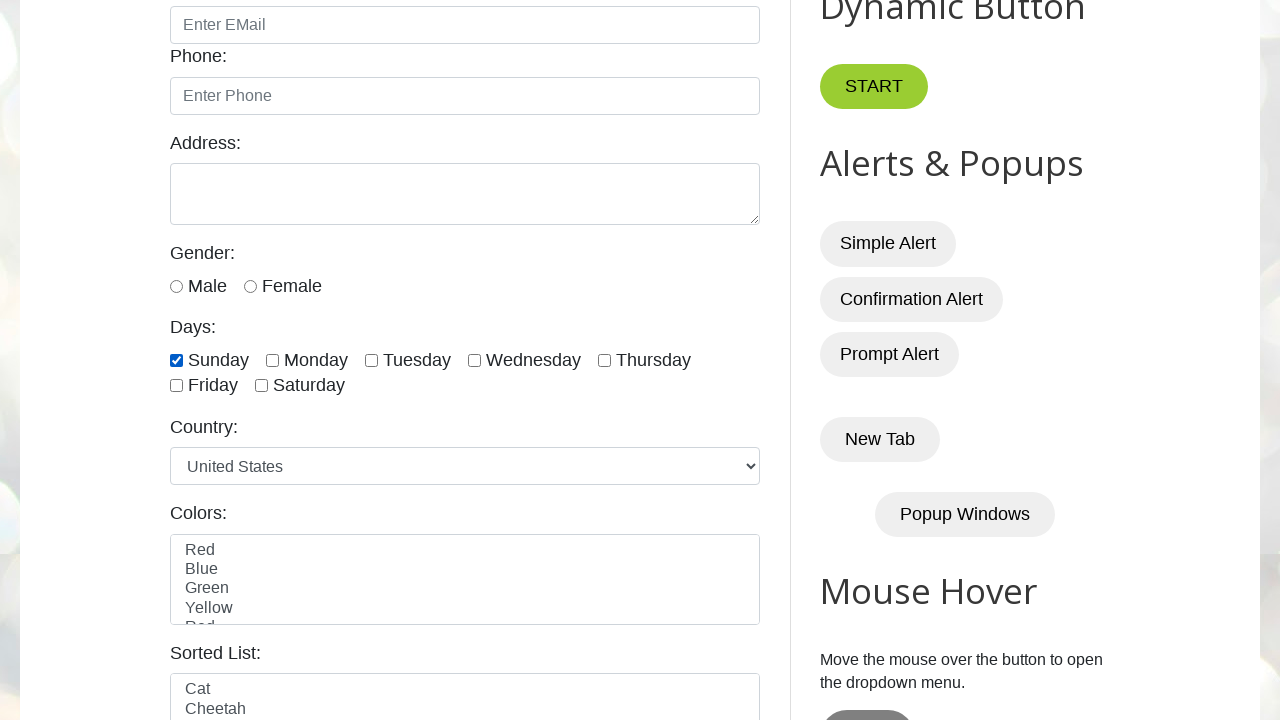

Clicked checkbox 2 to select it at (272, 360) on input.form-check-input[type='checkbox'] >> nth=1
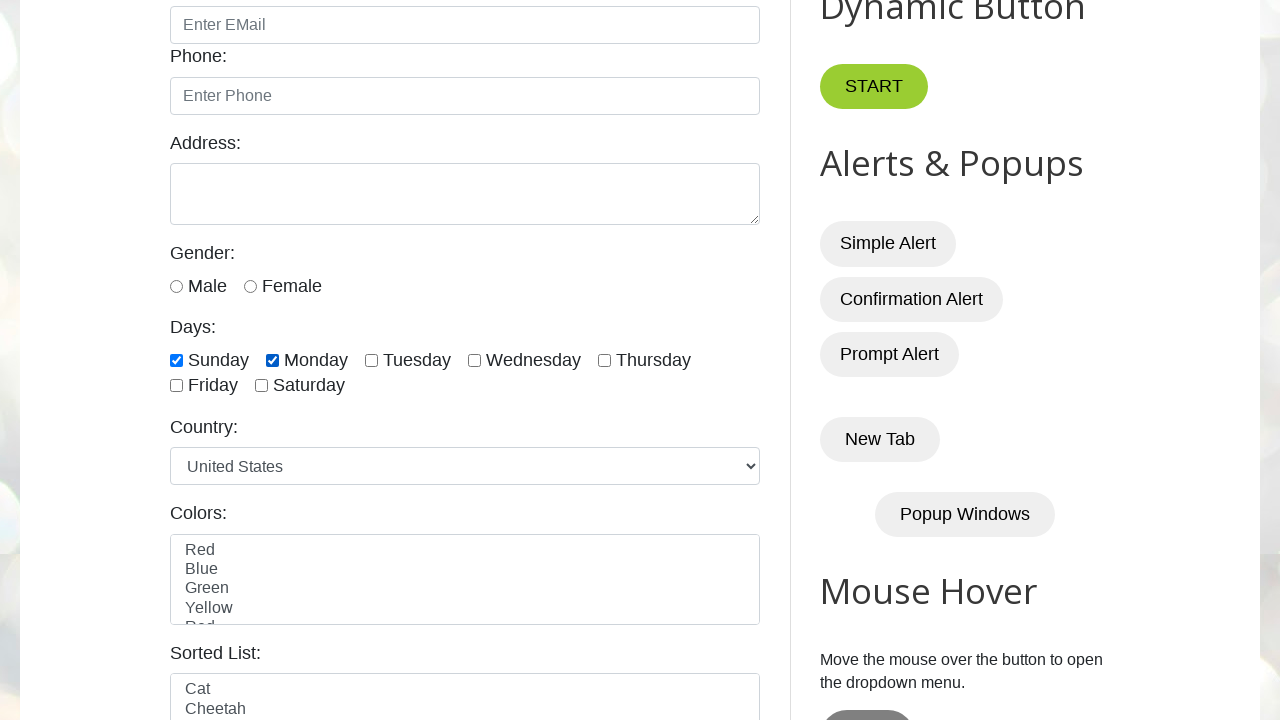

Clicked checkbox 3 to select it at (372, 360) on input.form-check-input[type='checkbox'] >> nth=2
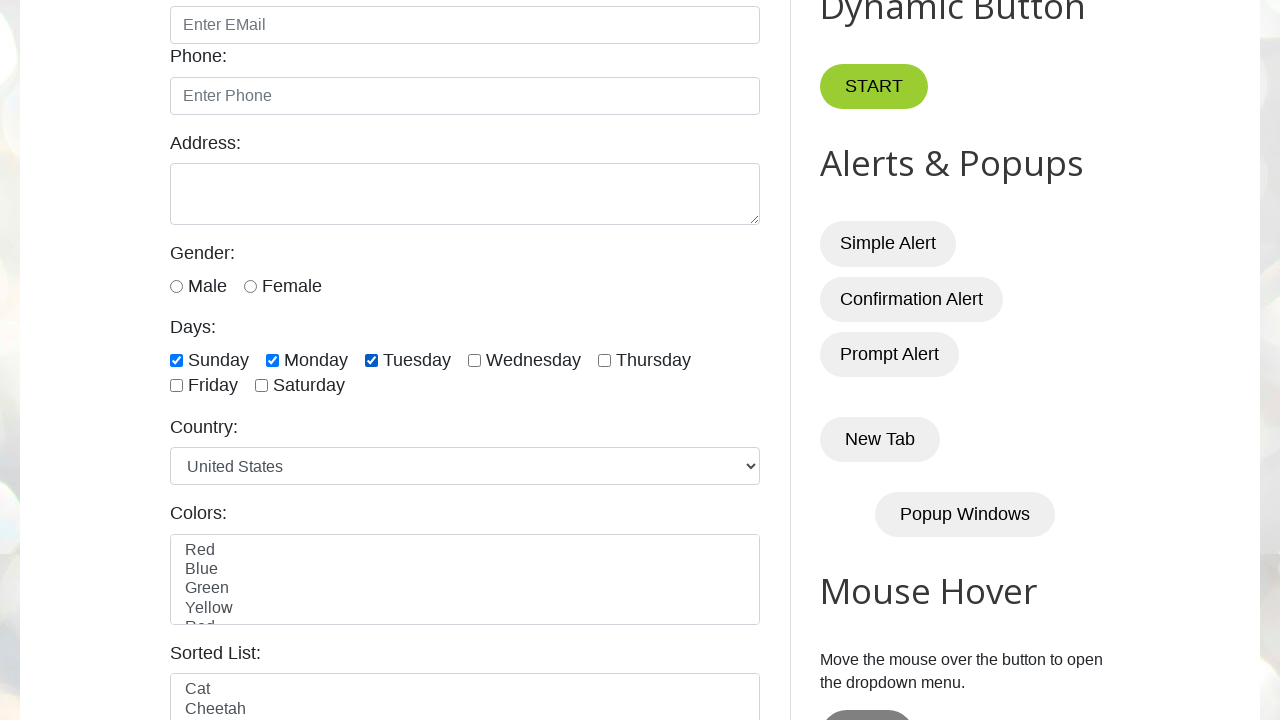

Waited 2 seconds
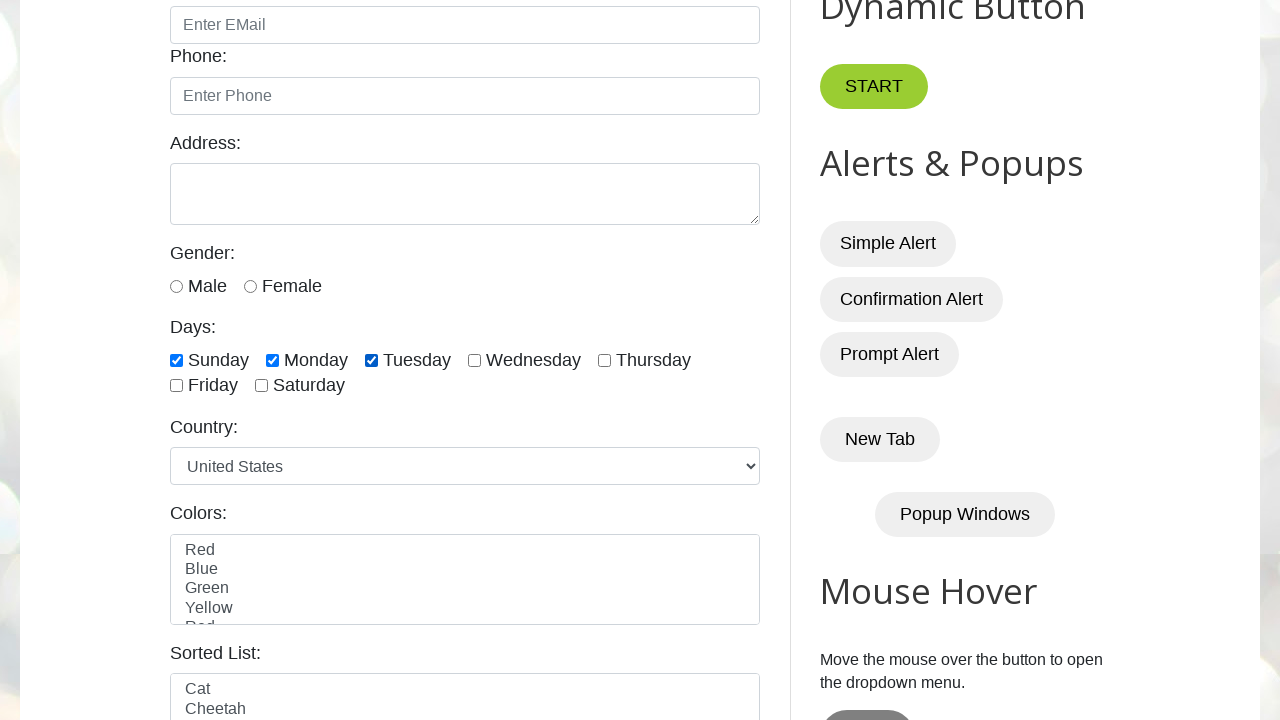

Clicked a checked checkbox to unselect it at (176, 360) on input.form-check-input[type='checkbox'] >> nth=0
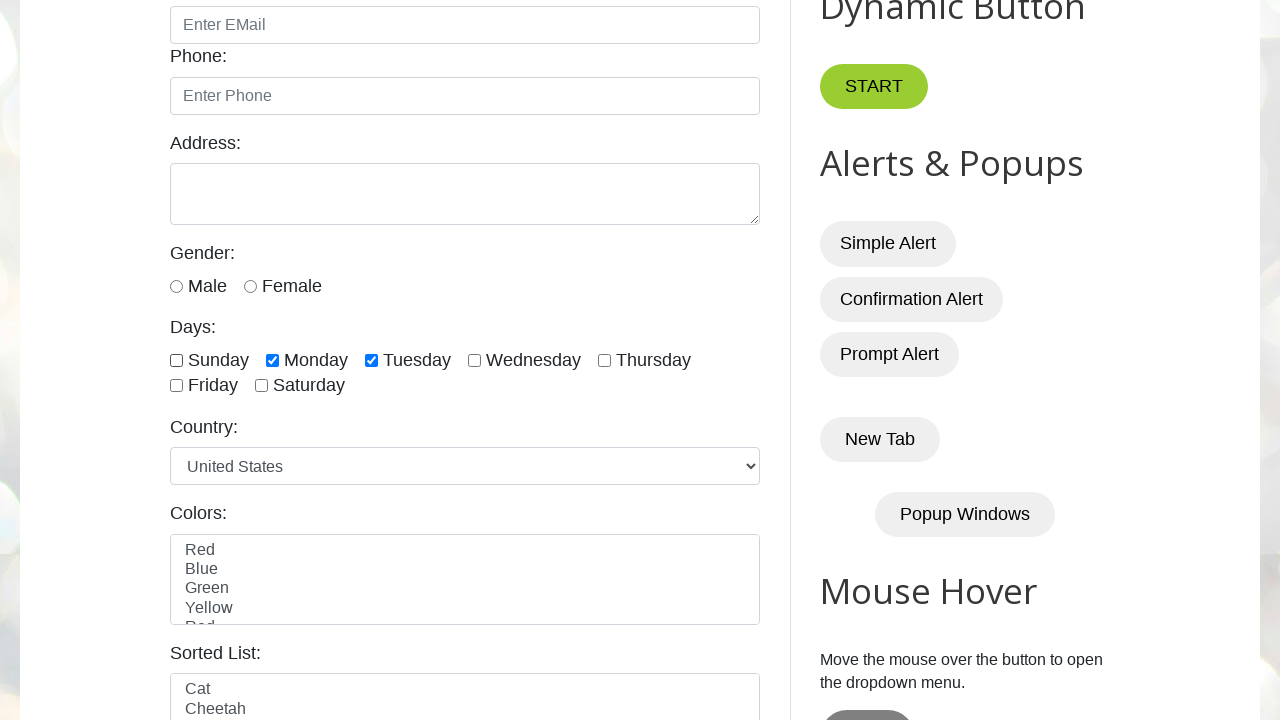

Clicked a checked checkbox to unselect it at (272, 360) on input.form-check-input[type='checkbox'] >> nth=1
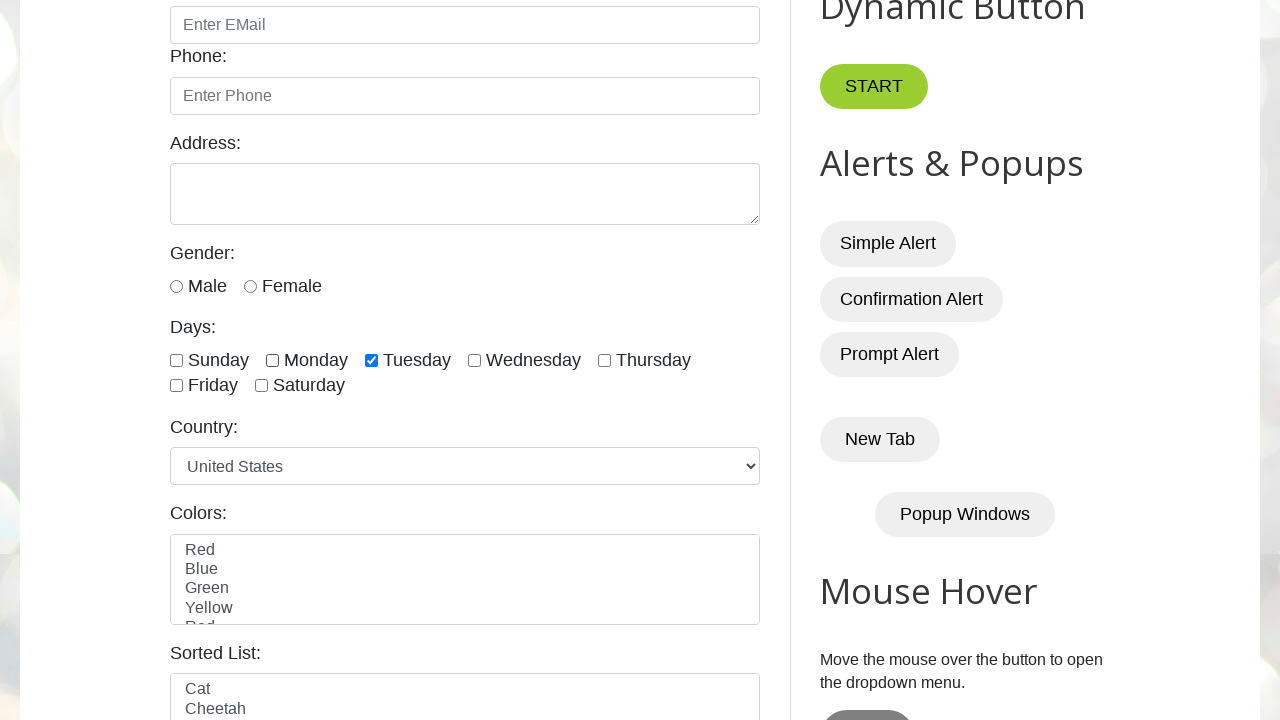

Clicked a checked checkbox to unselect it at (372, 360) on input.form-check-input[type='checkbox'] >> nth=2
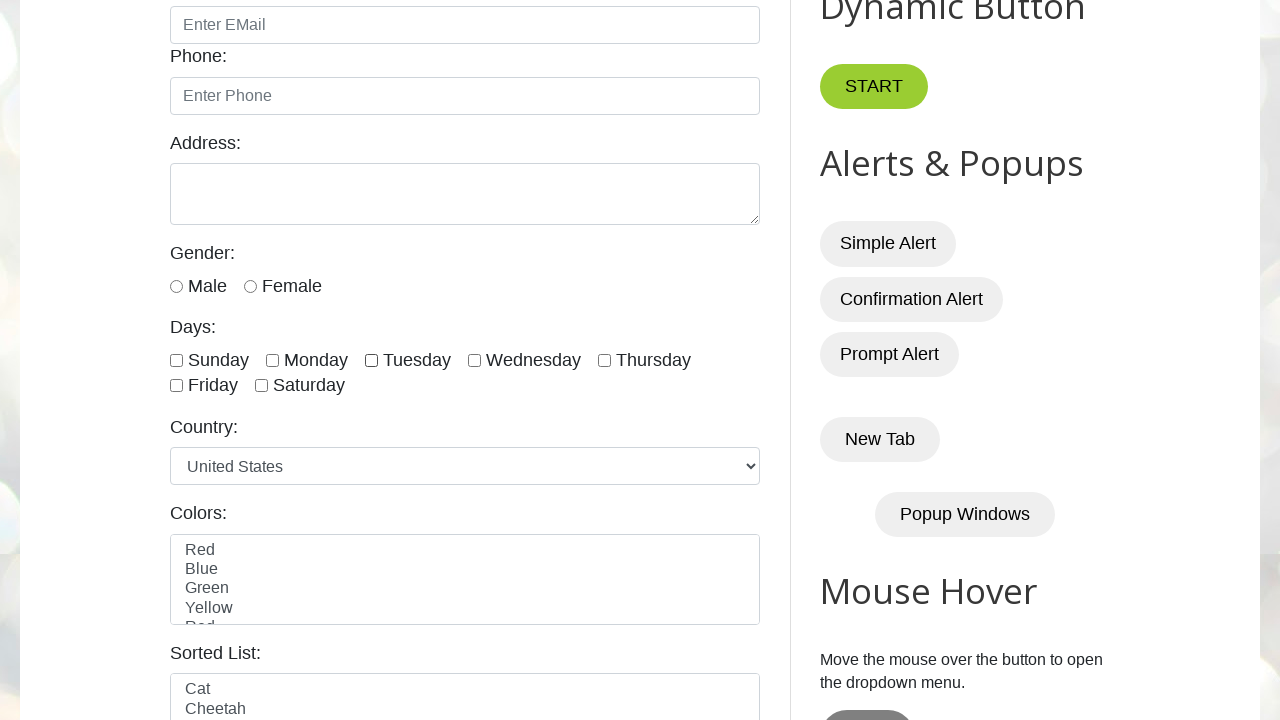

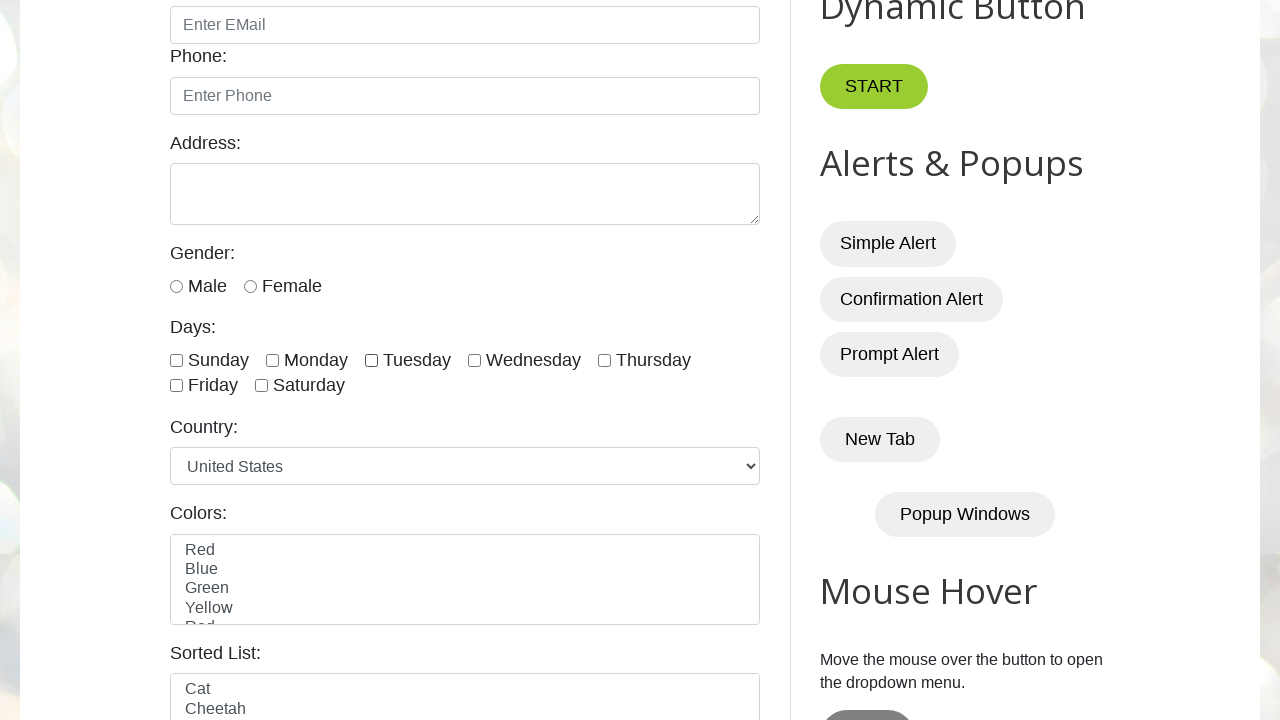